Tests invalid login scenarios by attempting to log in with missing username, missing password, and incorrect credentials, verifying that appropriate error messages are displayed

Starting URL: https://www.saucedemo.com/

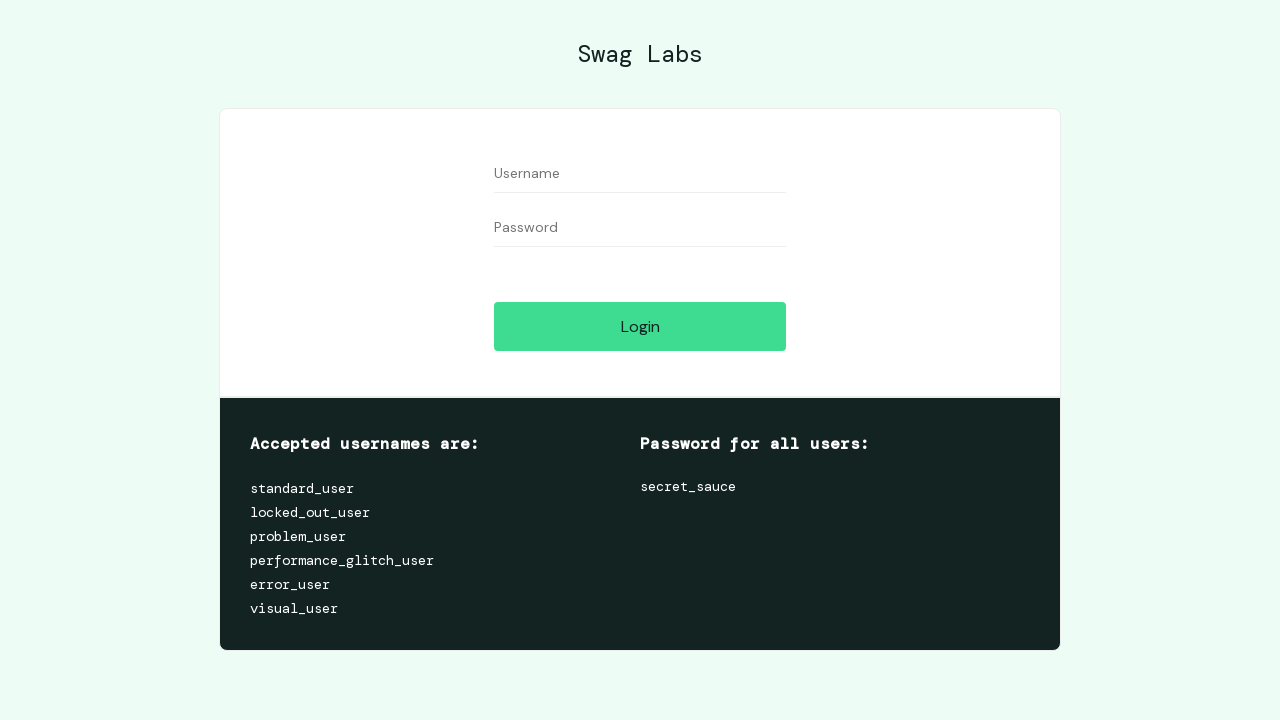

Filled password field with 'secret_sauce' on #password
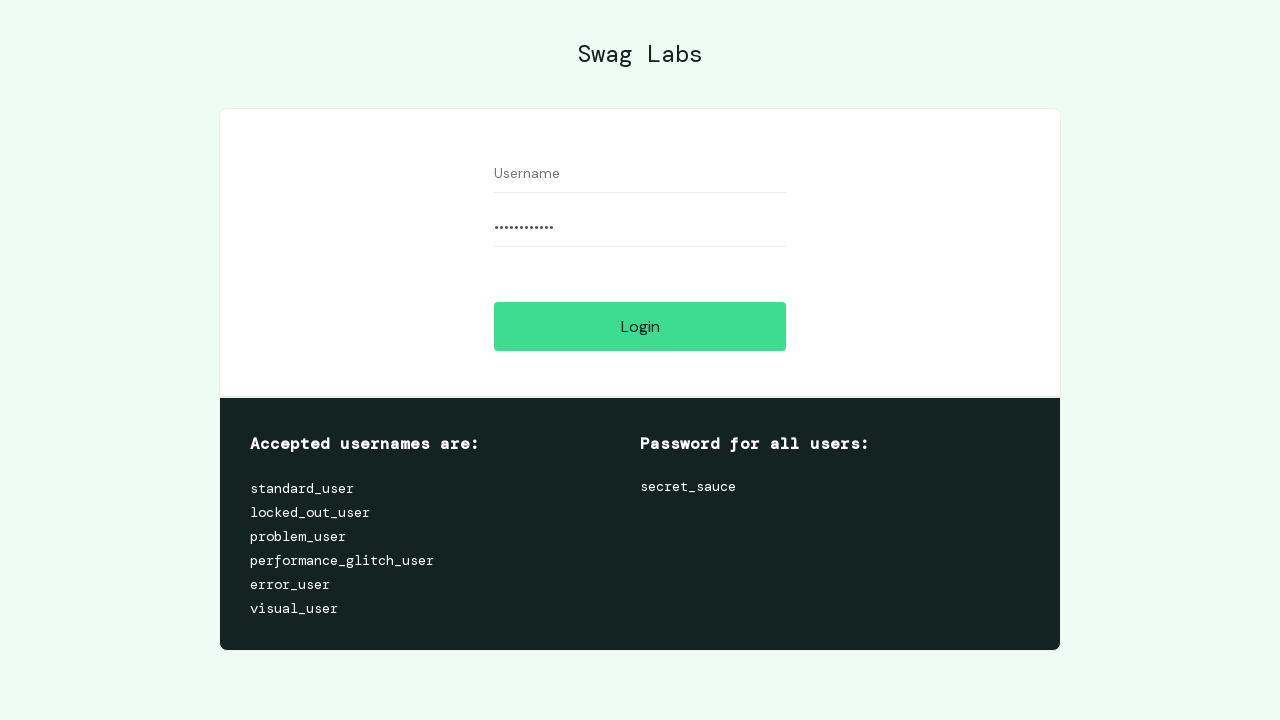

Clicked login button without username at (640, 326) on #login-button
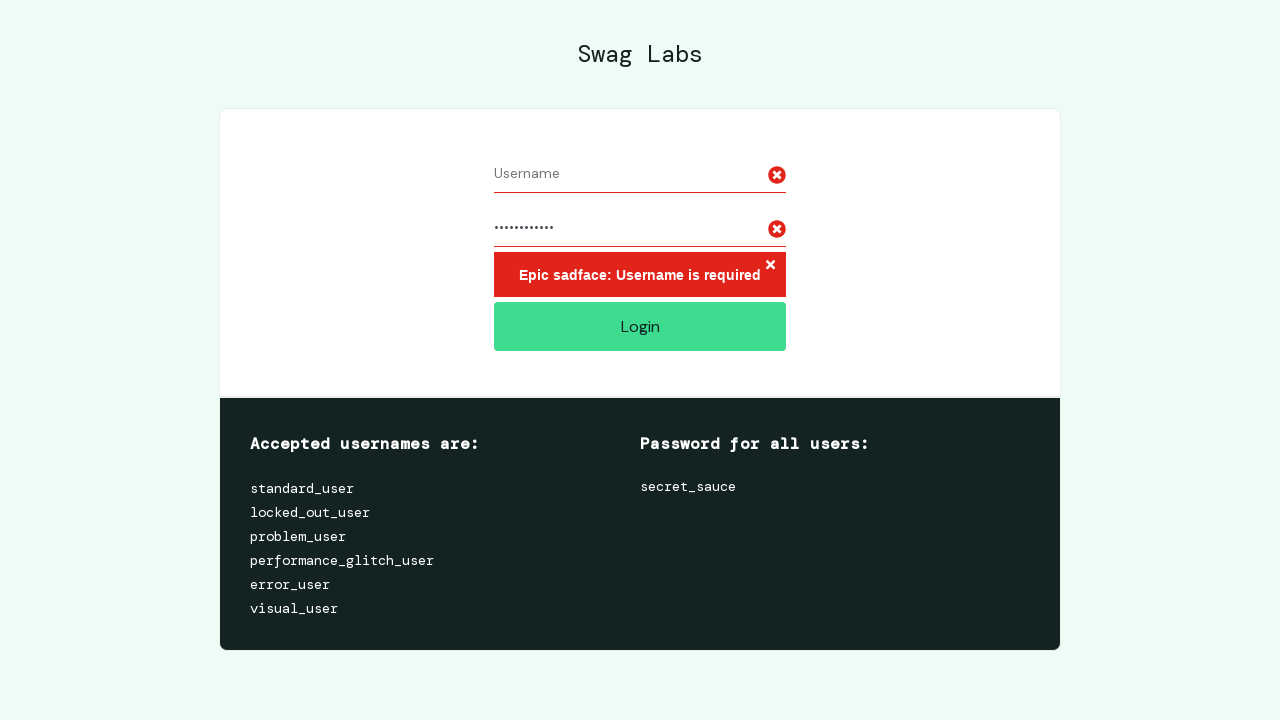

Error message appeared on login page
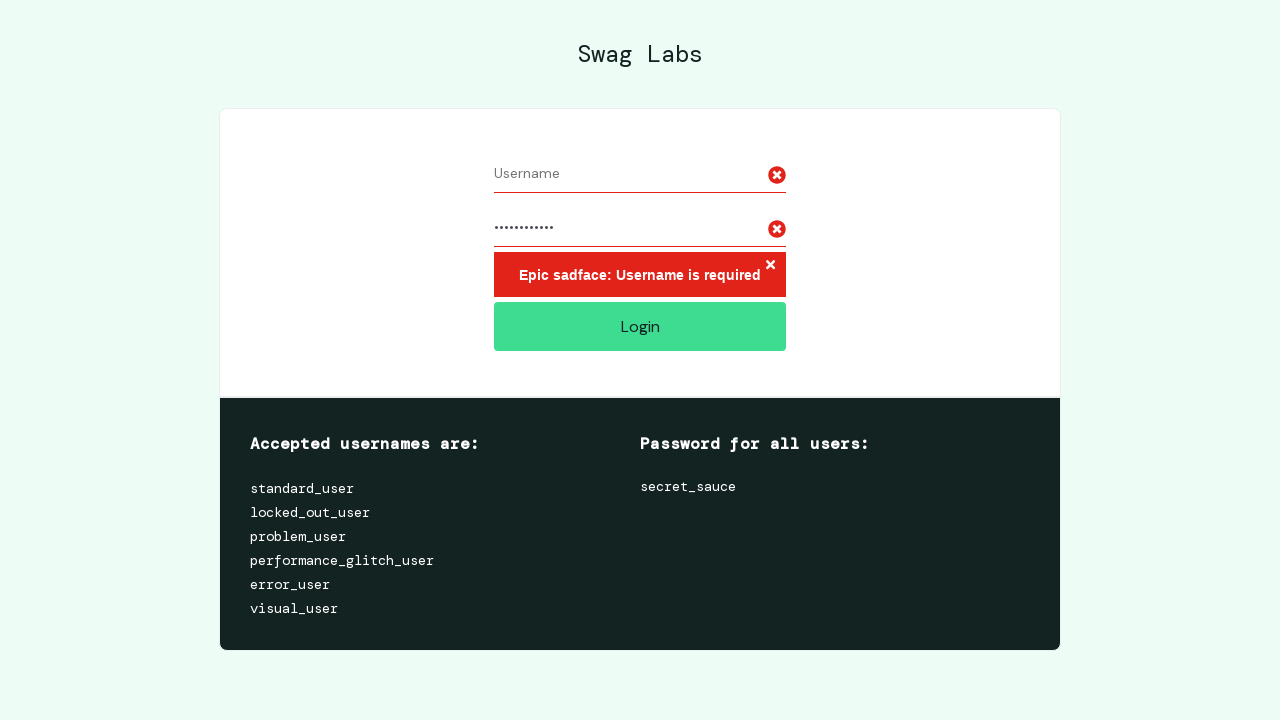

Retrieved error text: 'Epic sadface: Username is required'
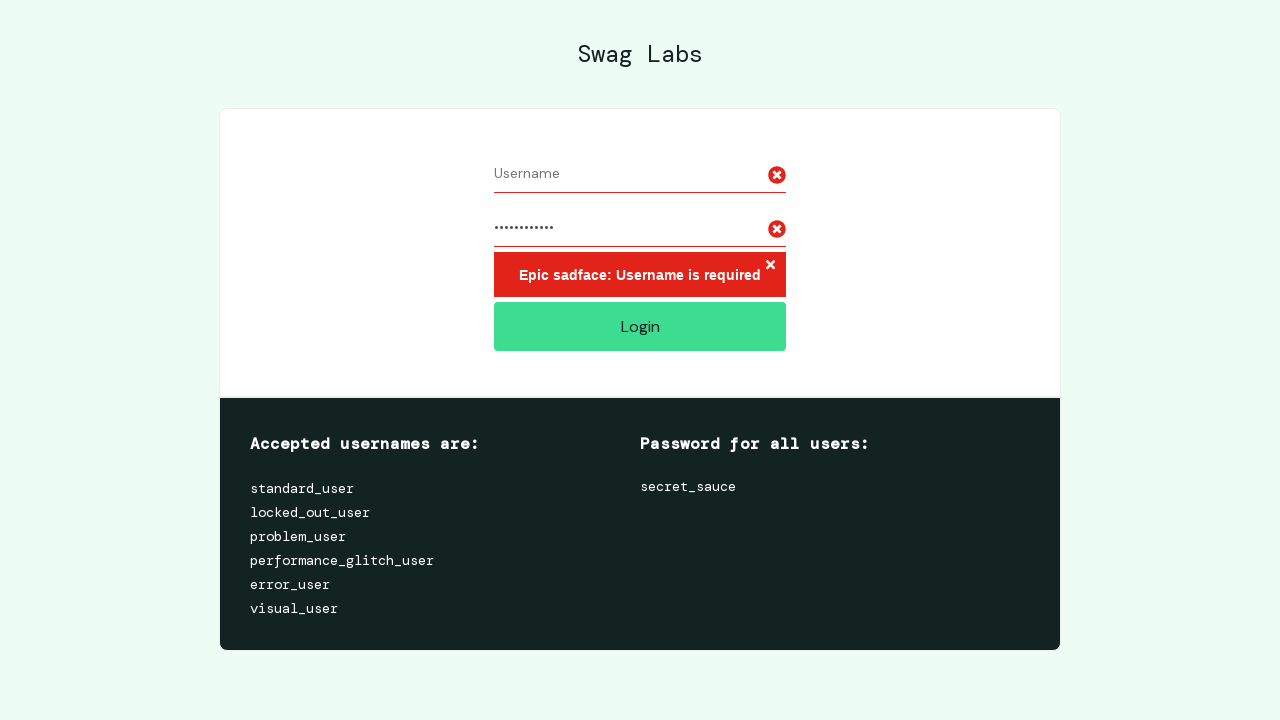

Verified error message for missing username
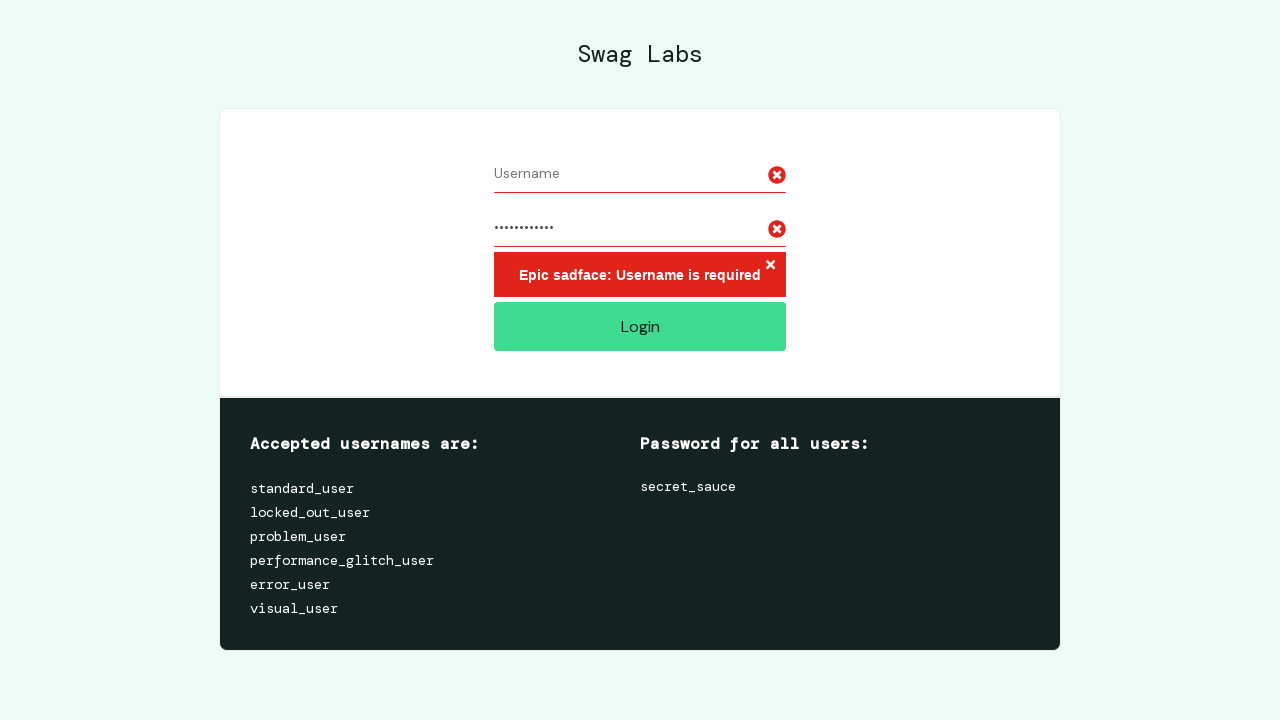

Cleared password field for next test on #password
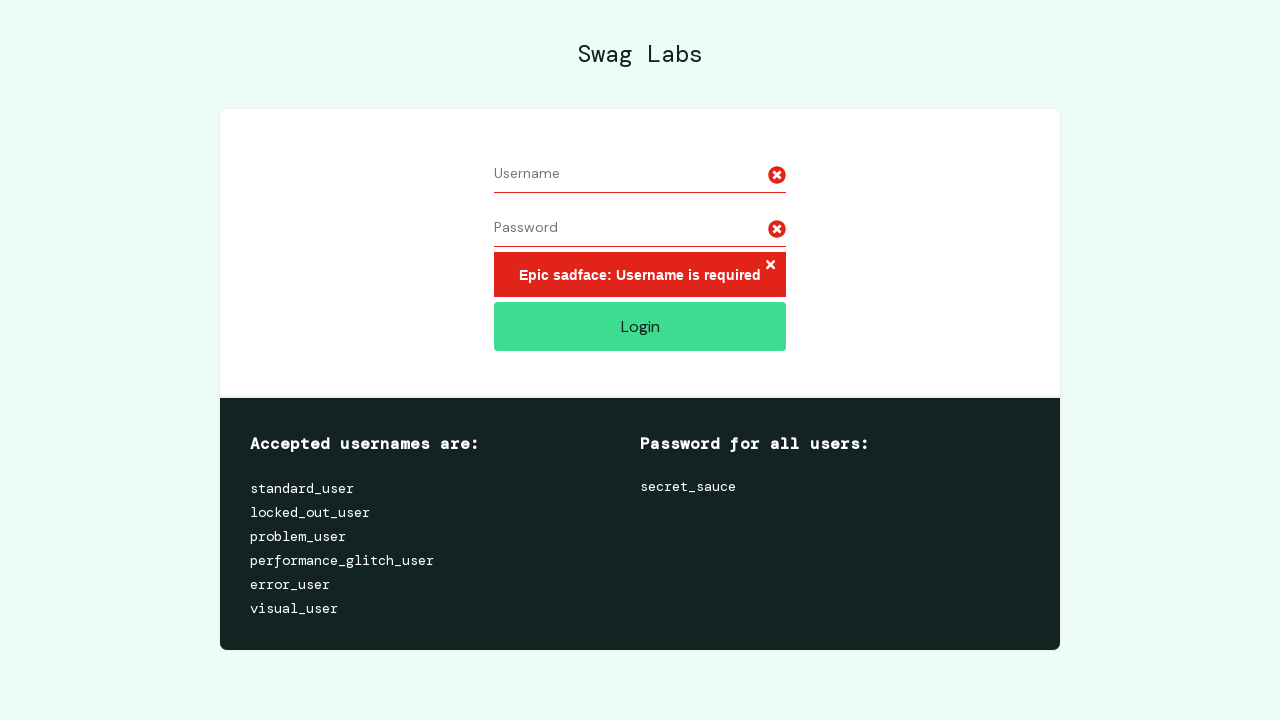

Reloaded page to reset login form
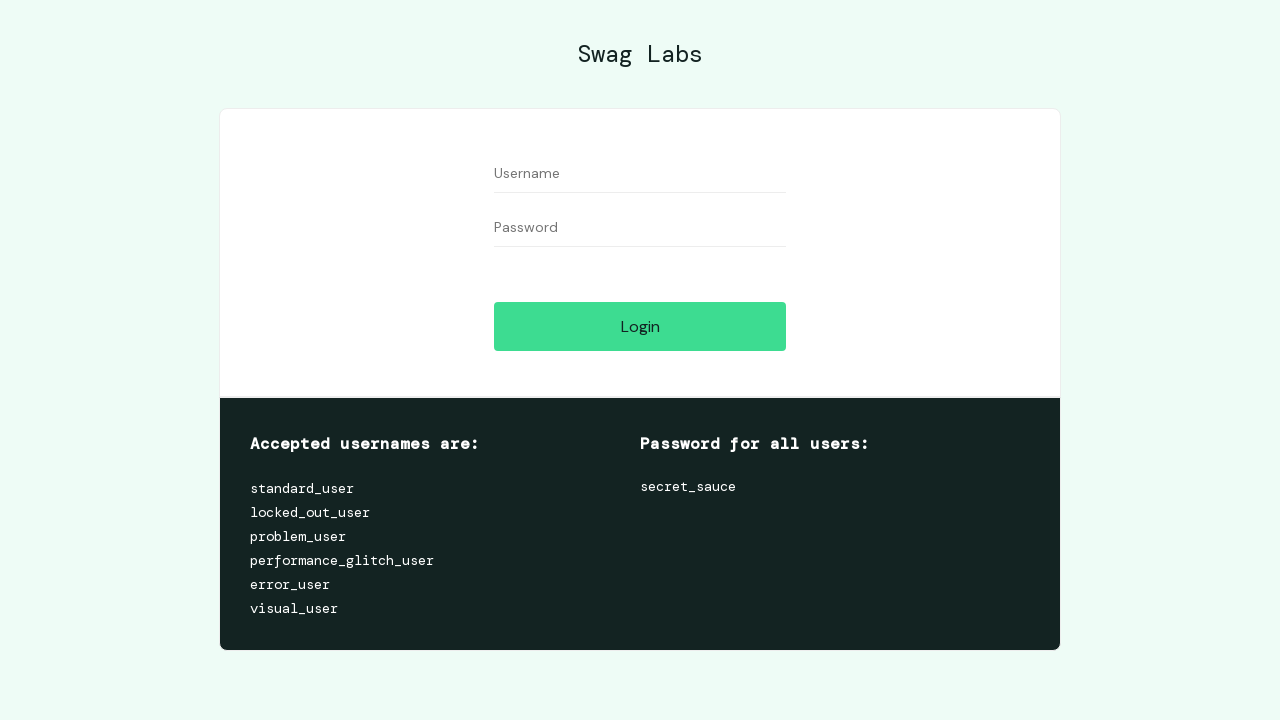

Username field loaded on page
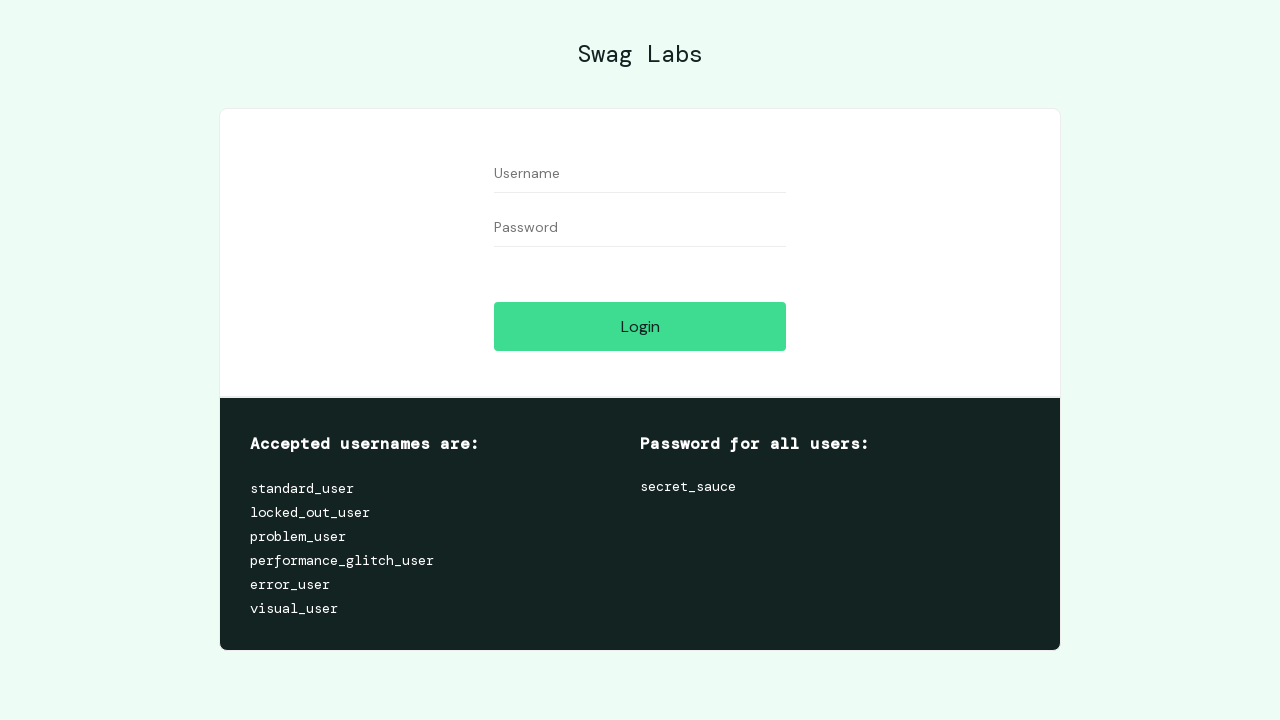

Filled username field with 'standard_user' on #user-name
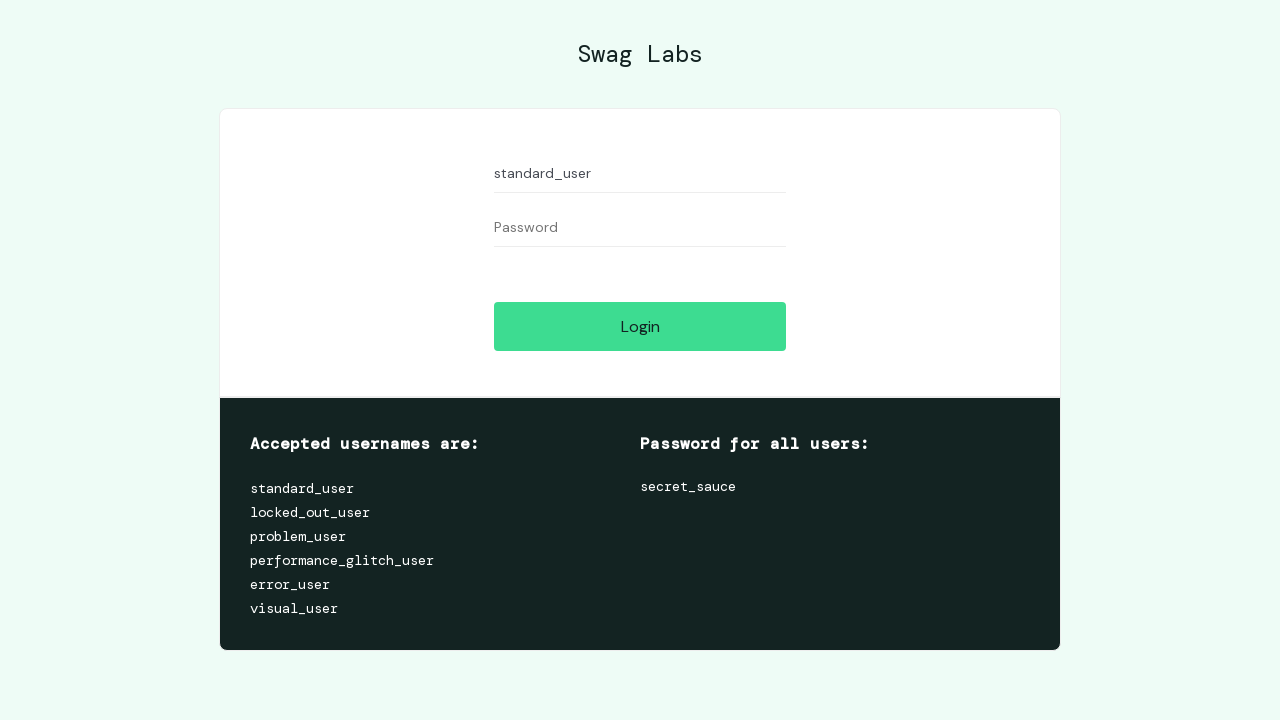

Clicked login button without password at (640, 326) on #login-button
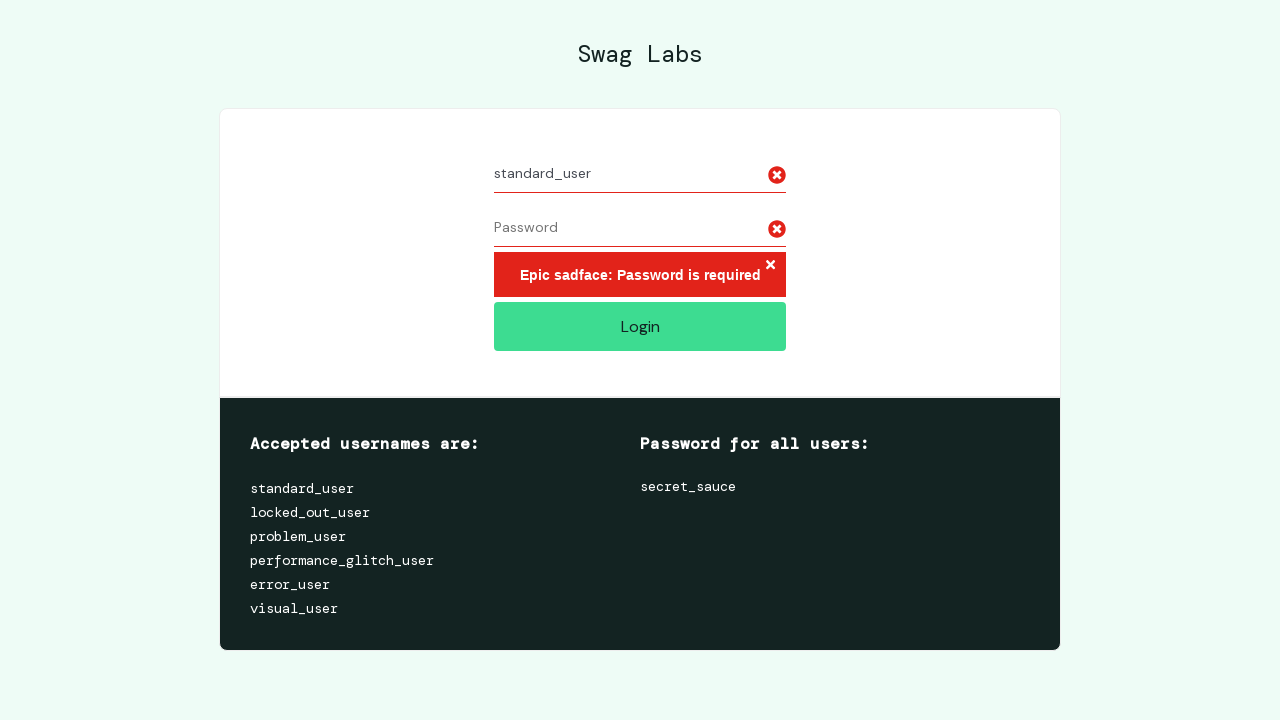

Error message appeared on login page
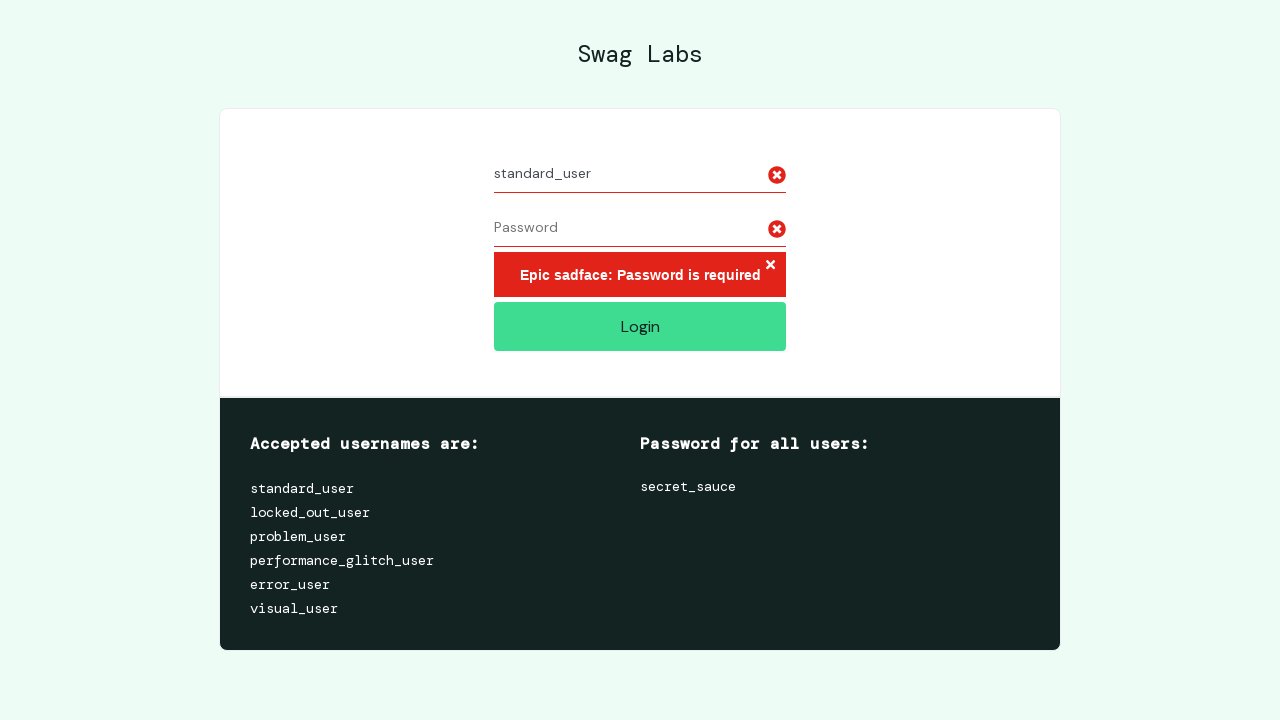

Retrieved error text: 'Epic sadface: Password is required'
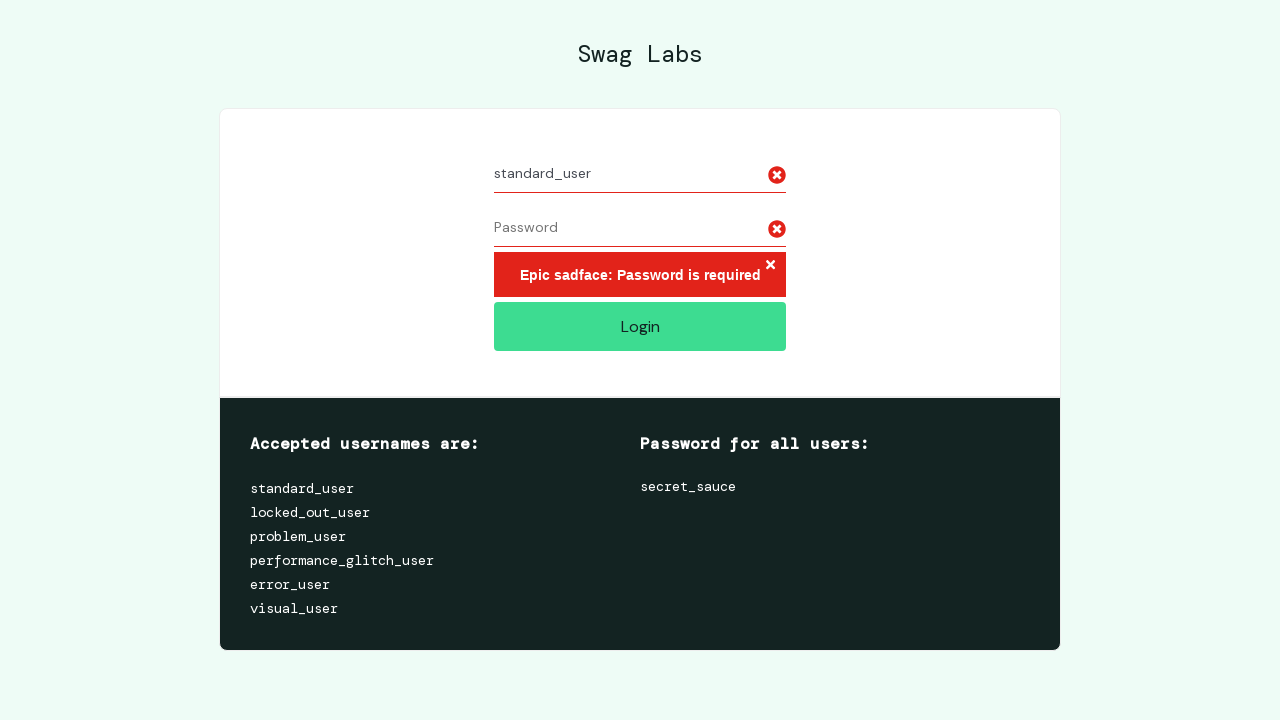

Verified error message for missing password
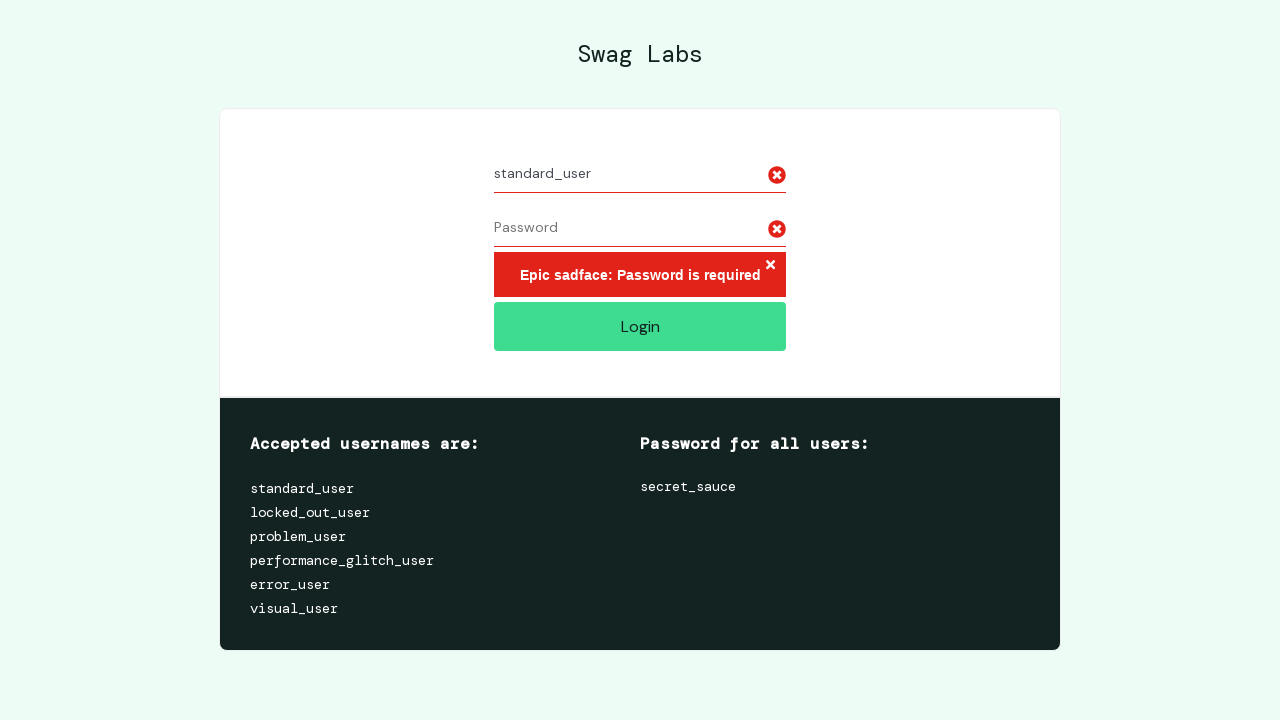

Filled password field with incorrect password 'blablabla' on #password
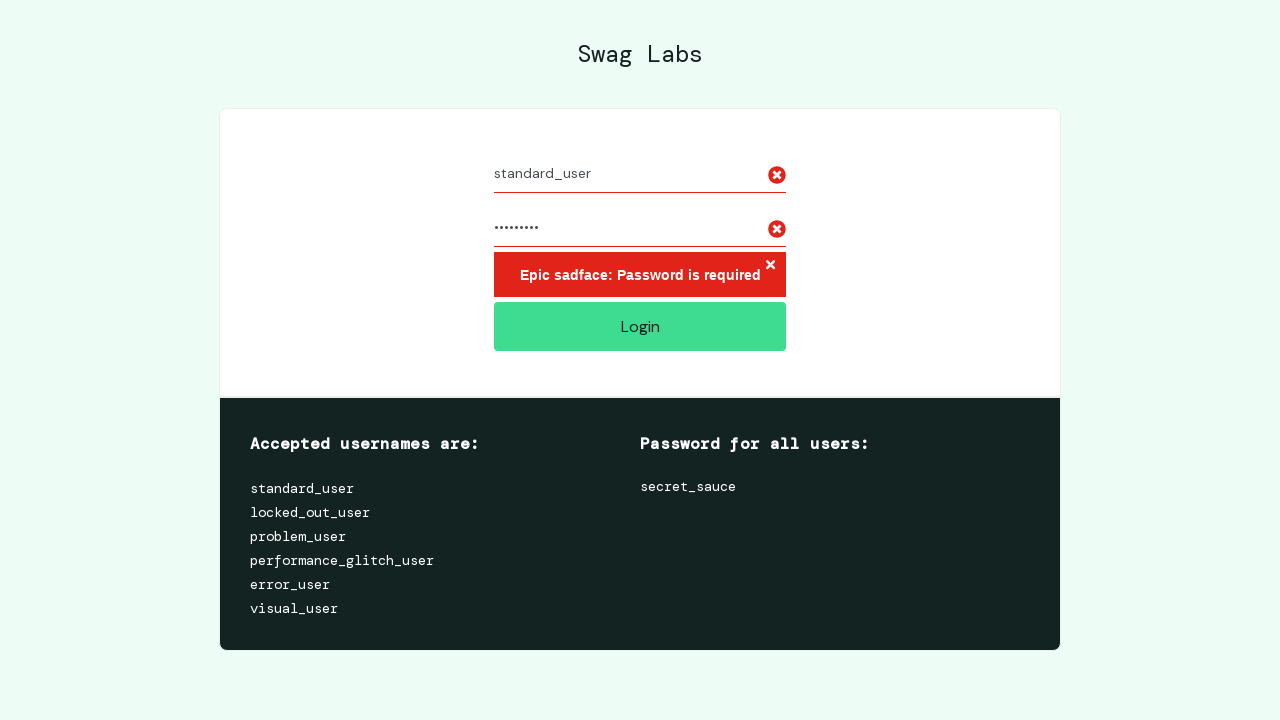

Clicked login button with valid username and incorrect password at (640, 326) on #login-button
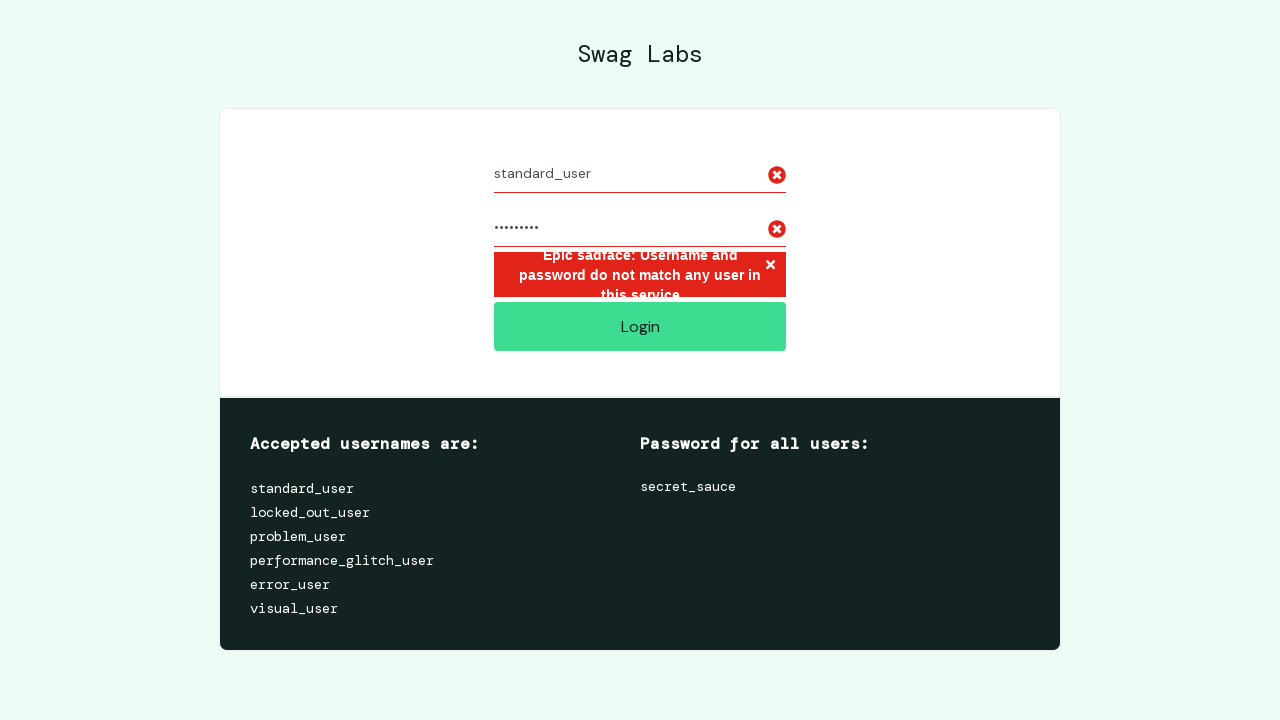

Error message appeared on login page
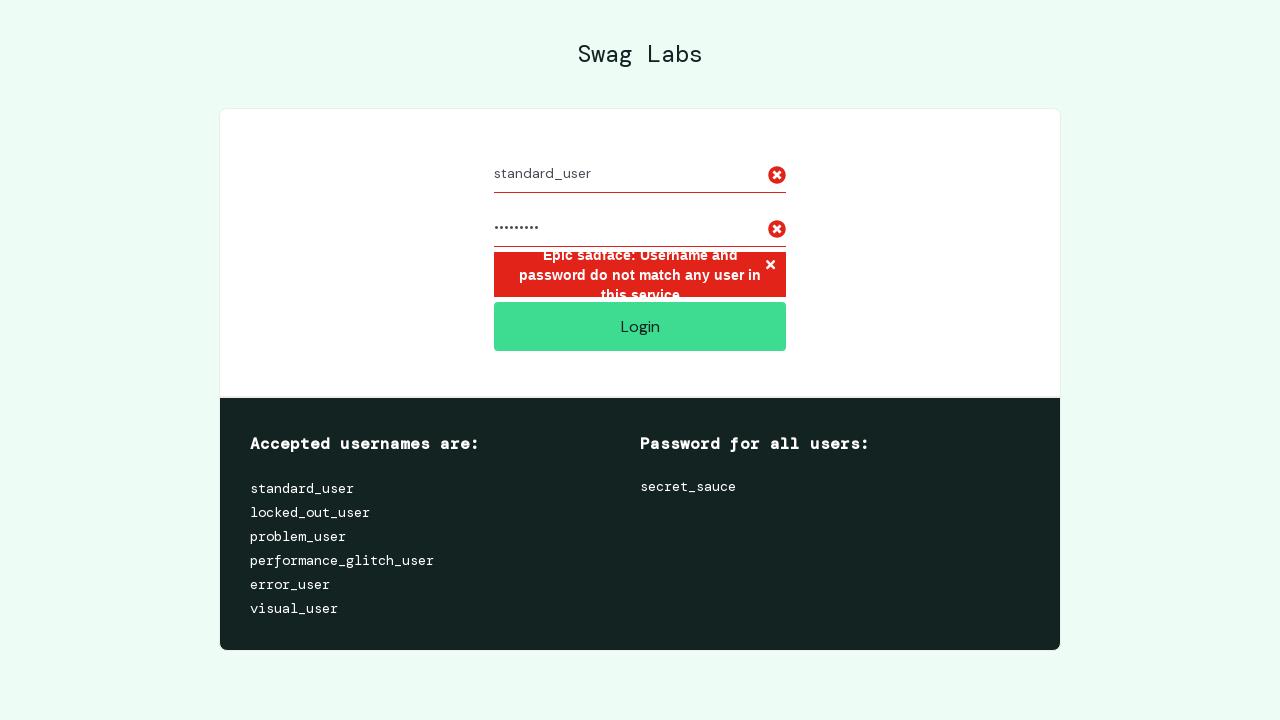

Retrieved error text: 'Epic sadface: Username and password do not match any user in this service'
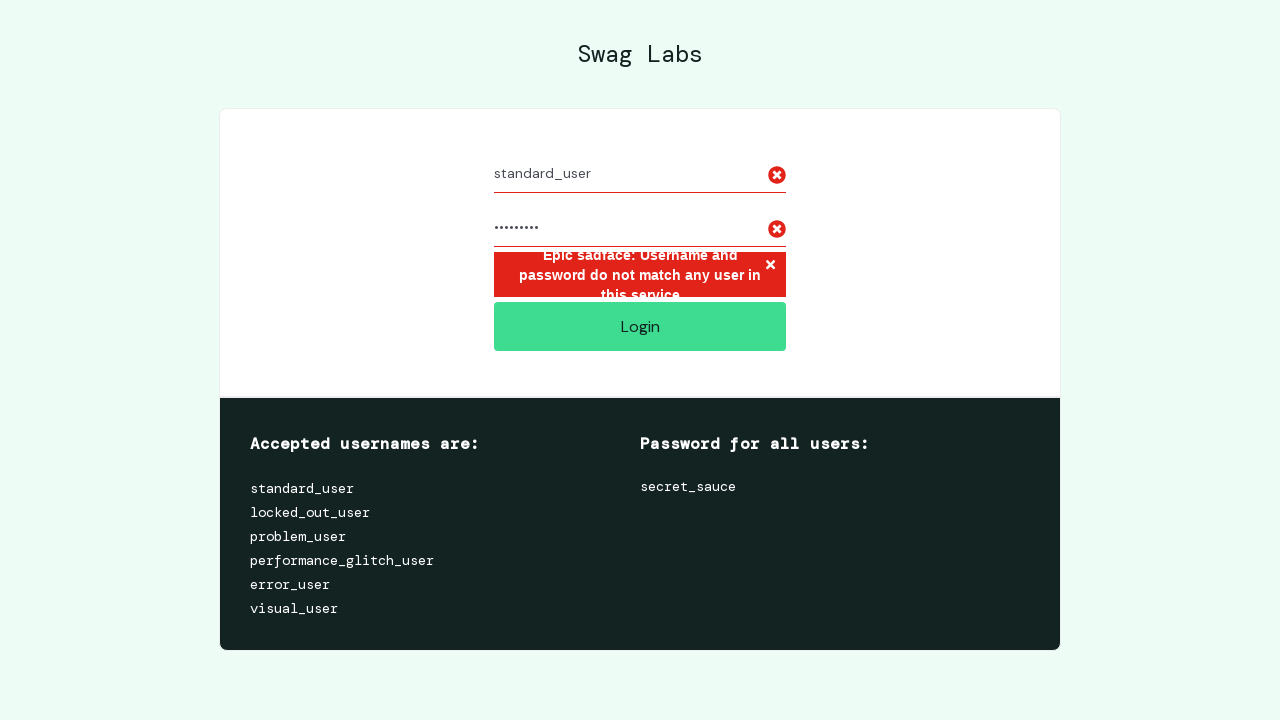

Verified error message for incorrect credentials
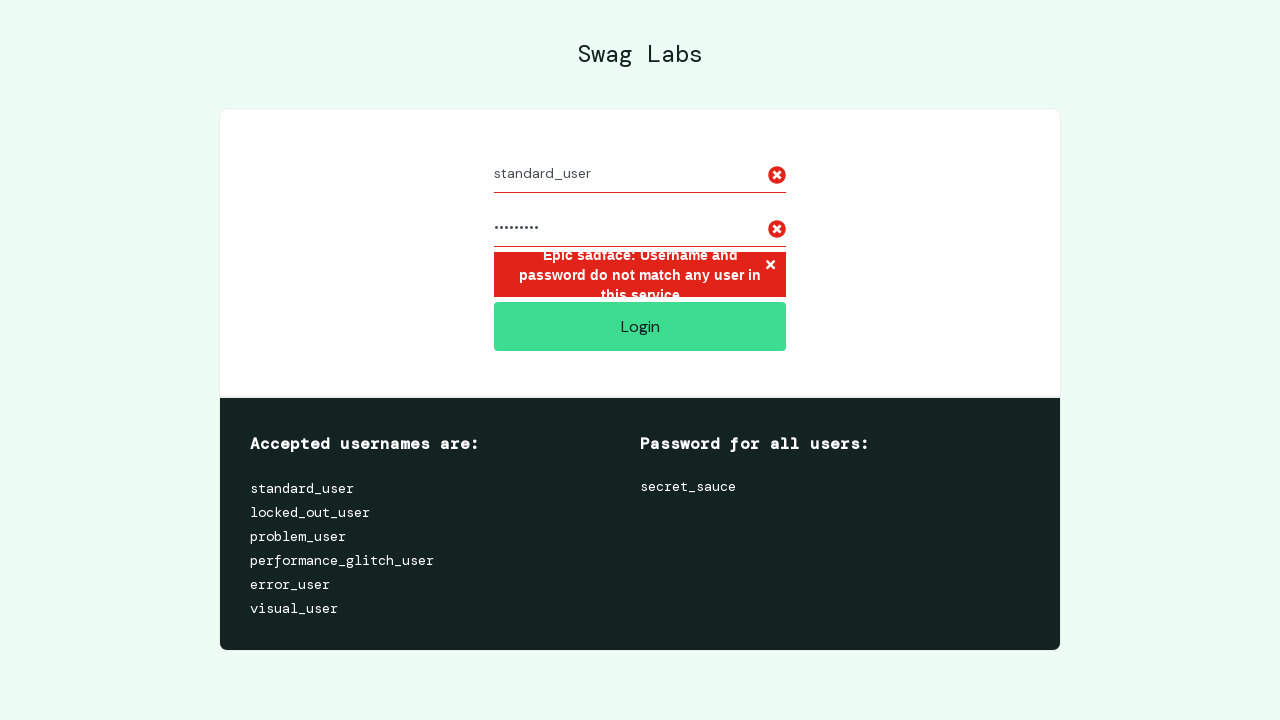

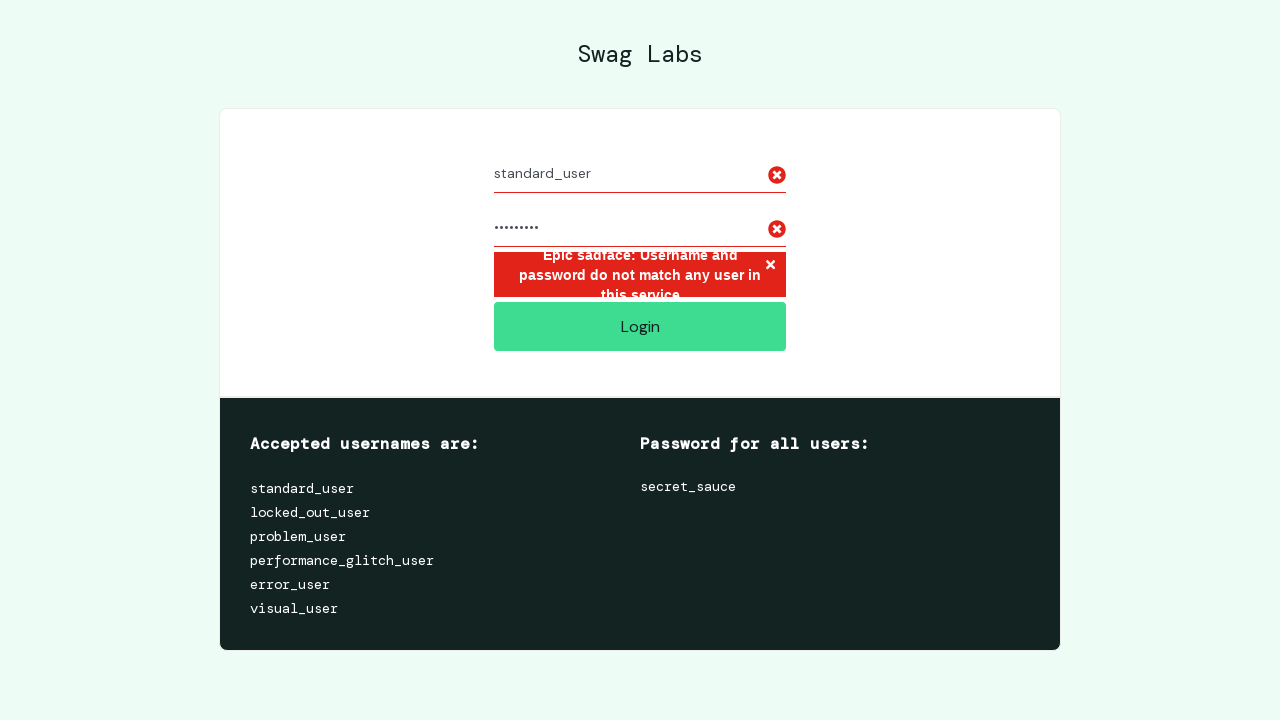